Navigates to the DemoQA Elements page and waits for the element categories to be visible in the sidebar

Starting URL: https://demoqa.com/elements

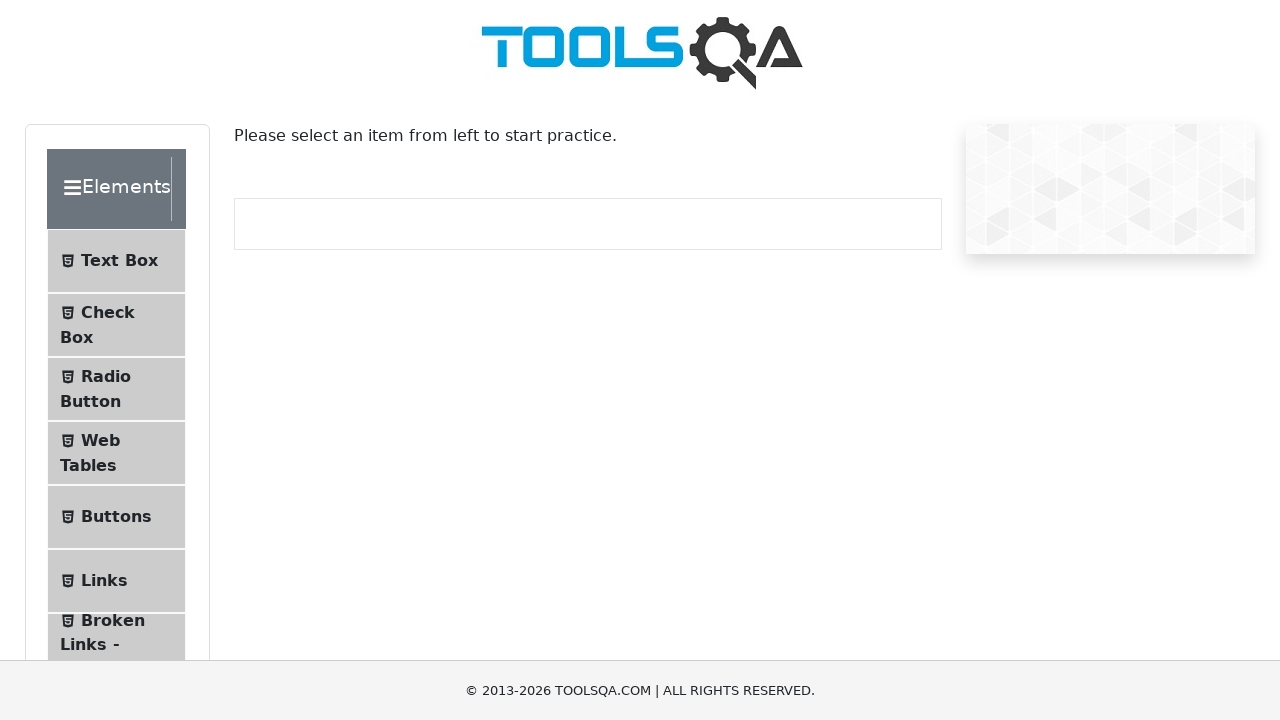

Navigated to DemoQA Elements page
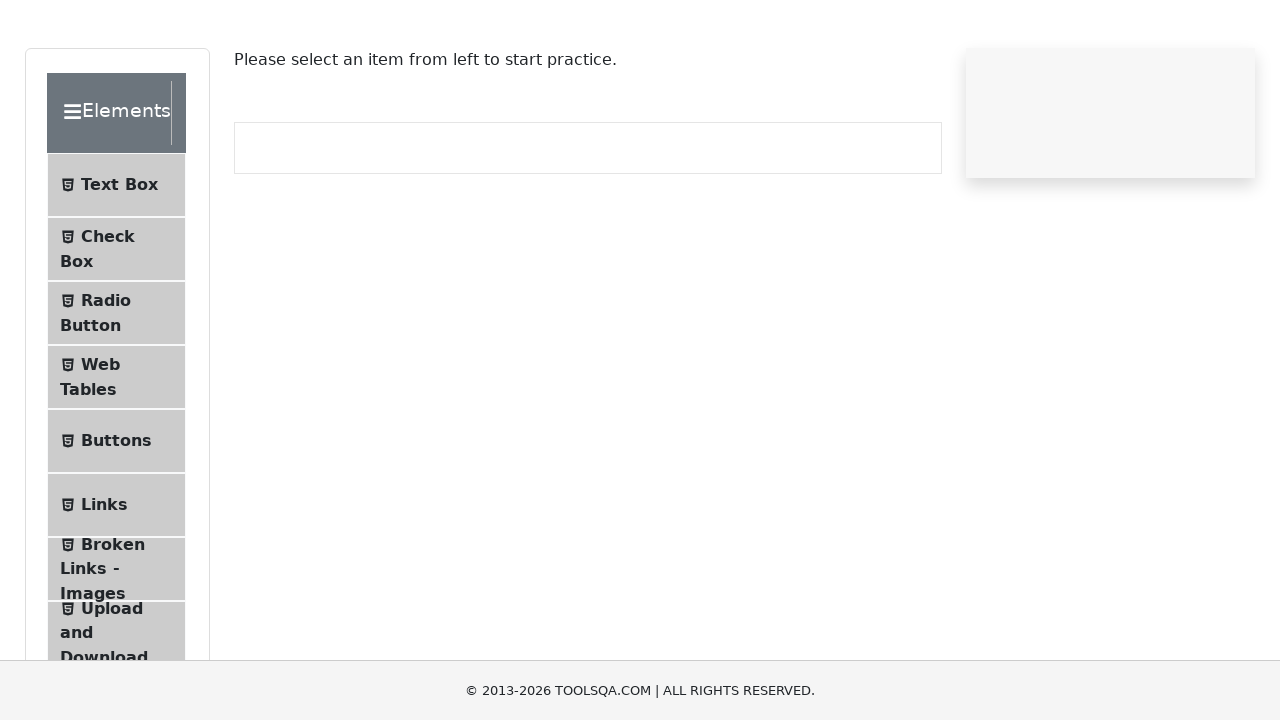

Waited for element categories to be visible in sidebar
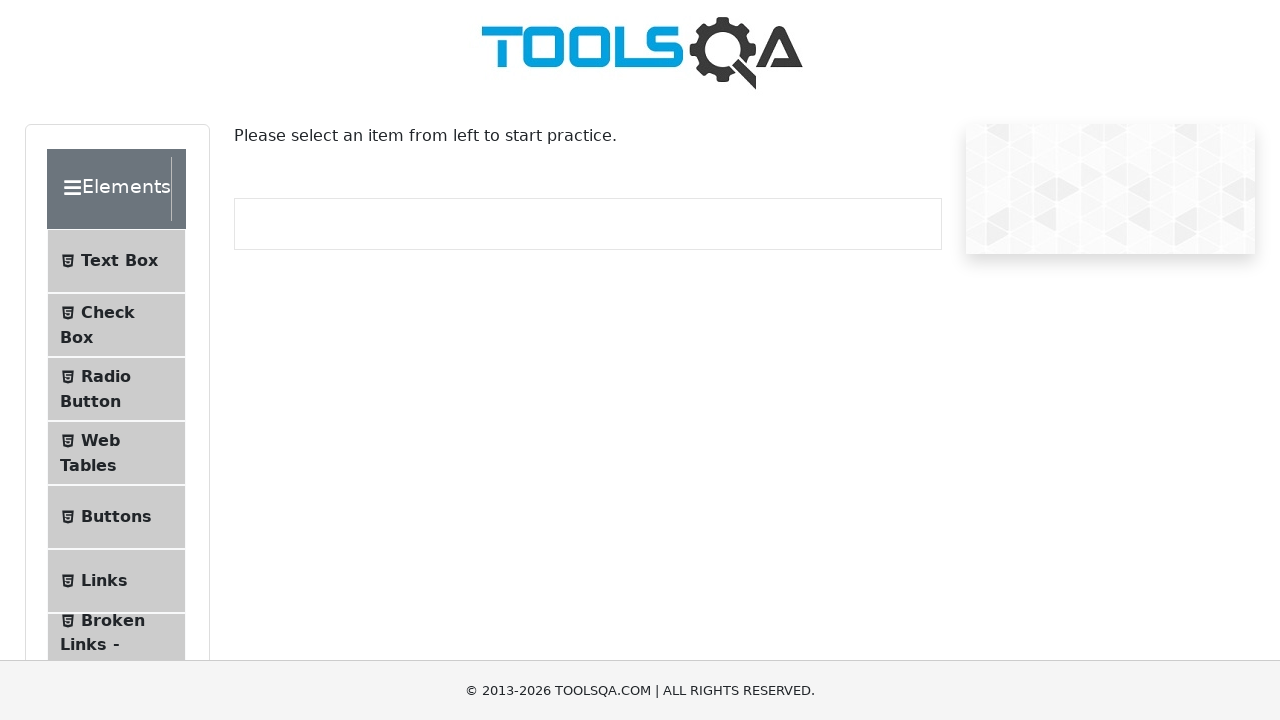

Located element categories in sidebar
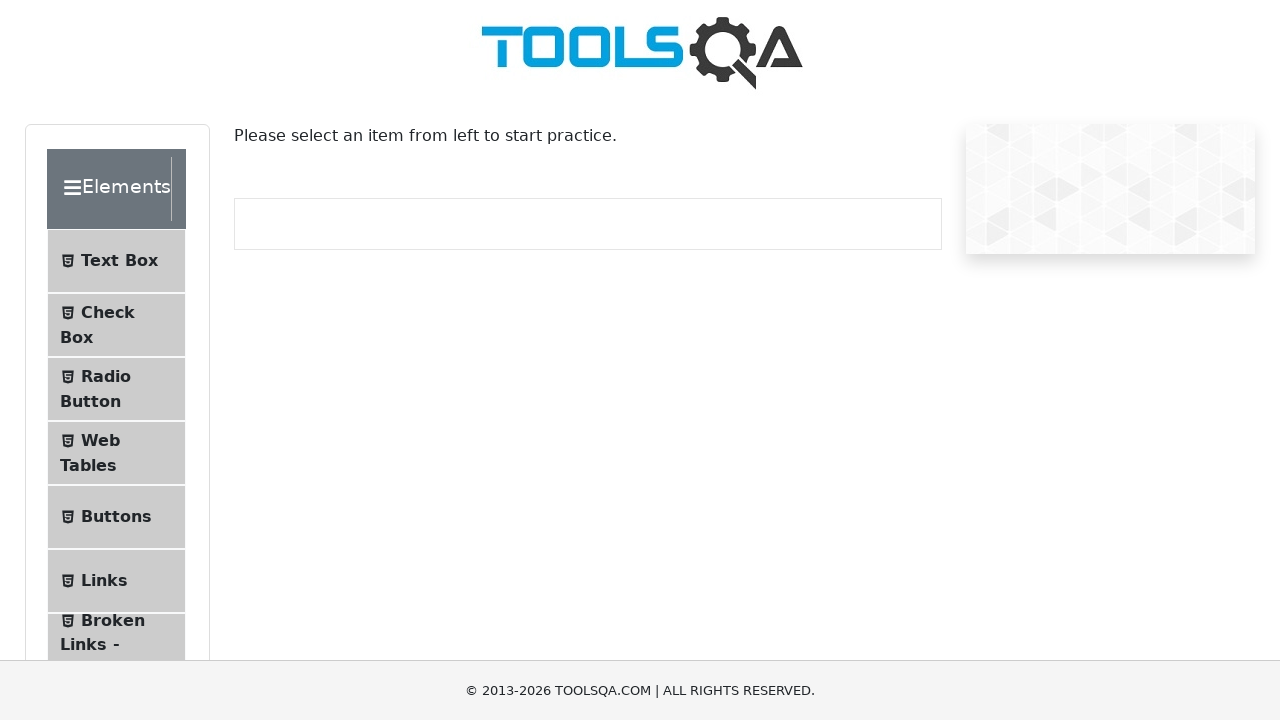

First element category confirmed visible
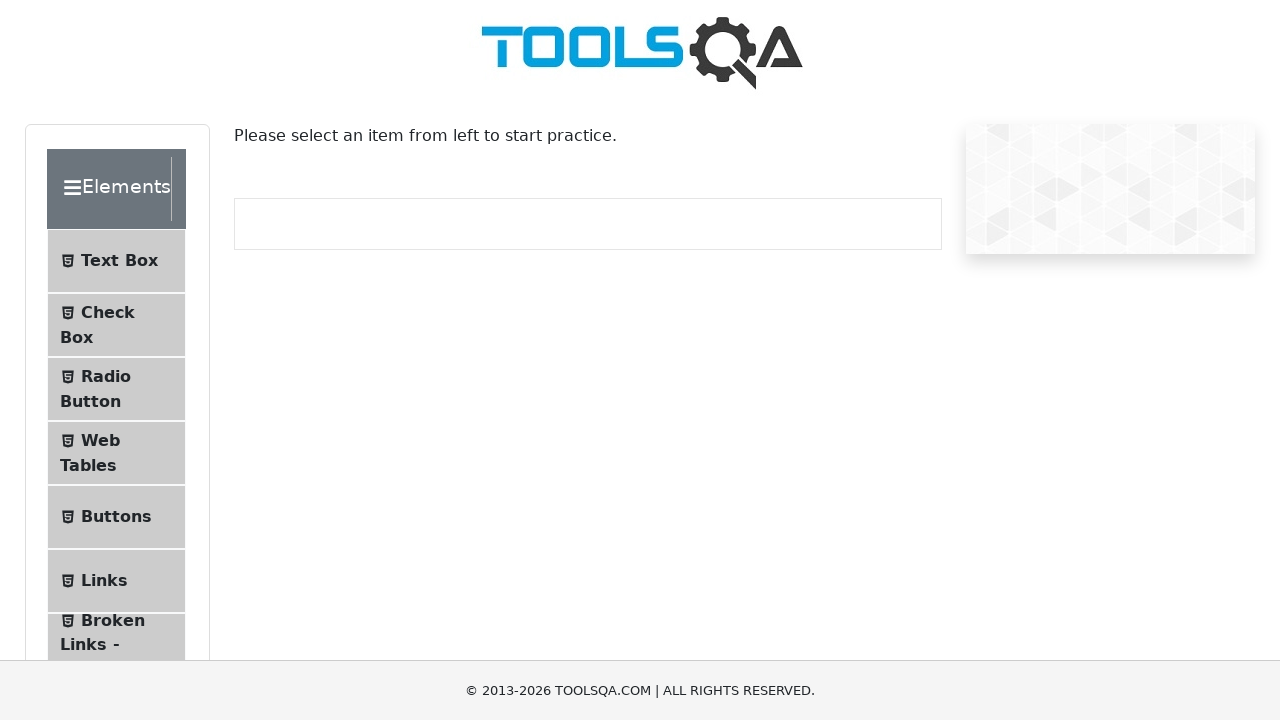

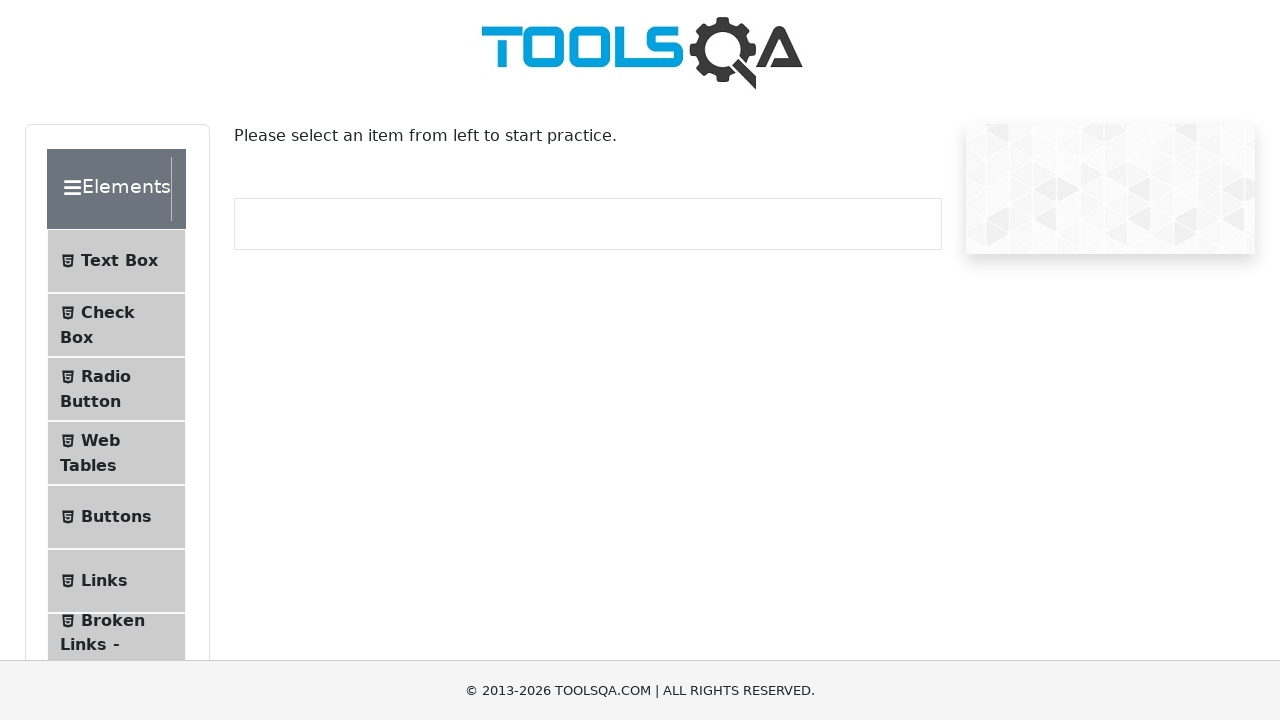